Tests navigation to the overall rating page, verifies the comments table header loads, then navigates back to the home page by clicking the navbar brand link.

Starting URL: https://buggy.justtestit.org/overall

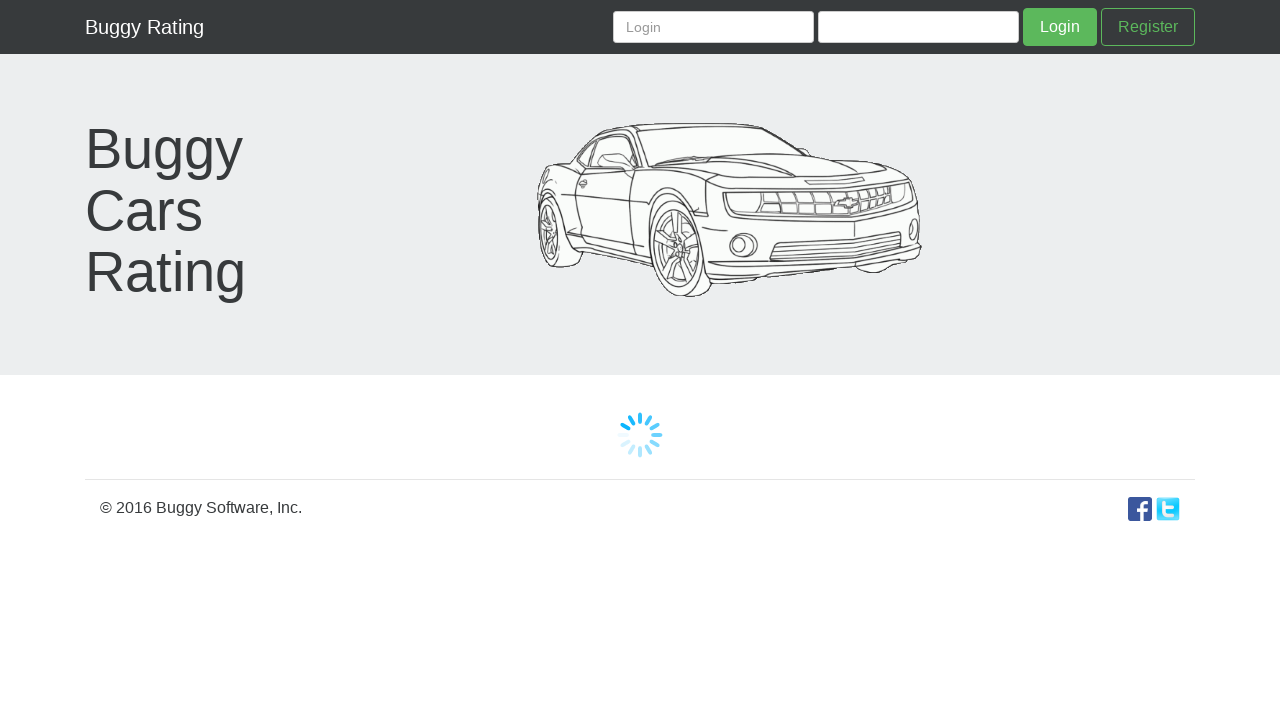

Waited for Comments table header to load on overall rating page
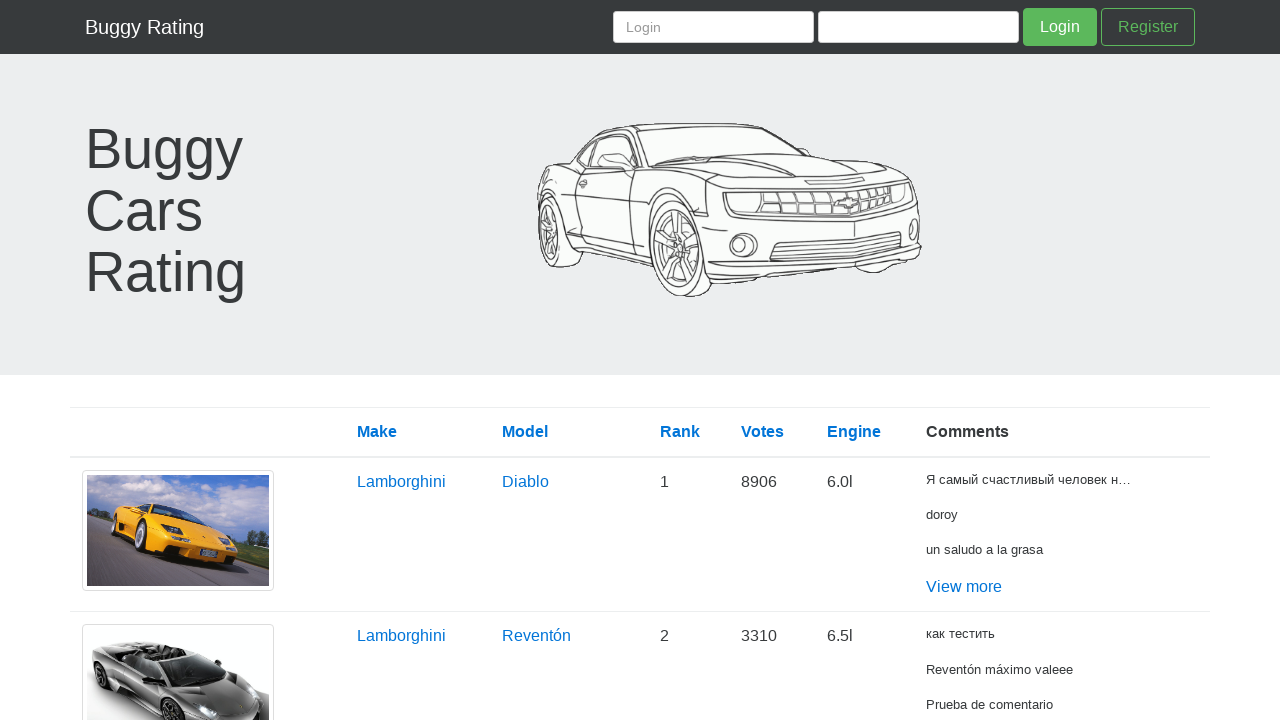

Clicked navbar brand link to navigate back to home page at (144, 27) on xpath=//a[@class='navbar-brand']
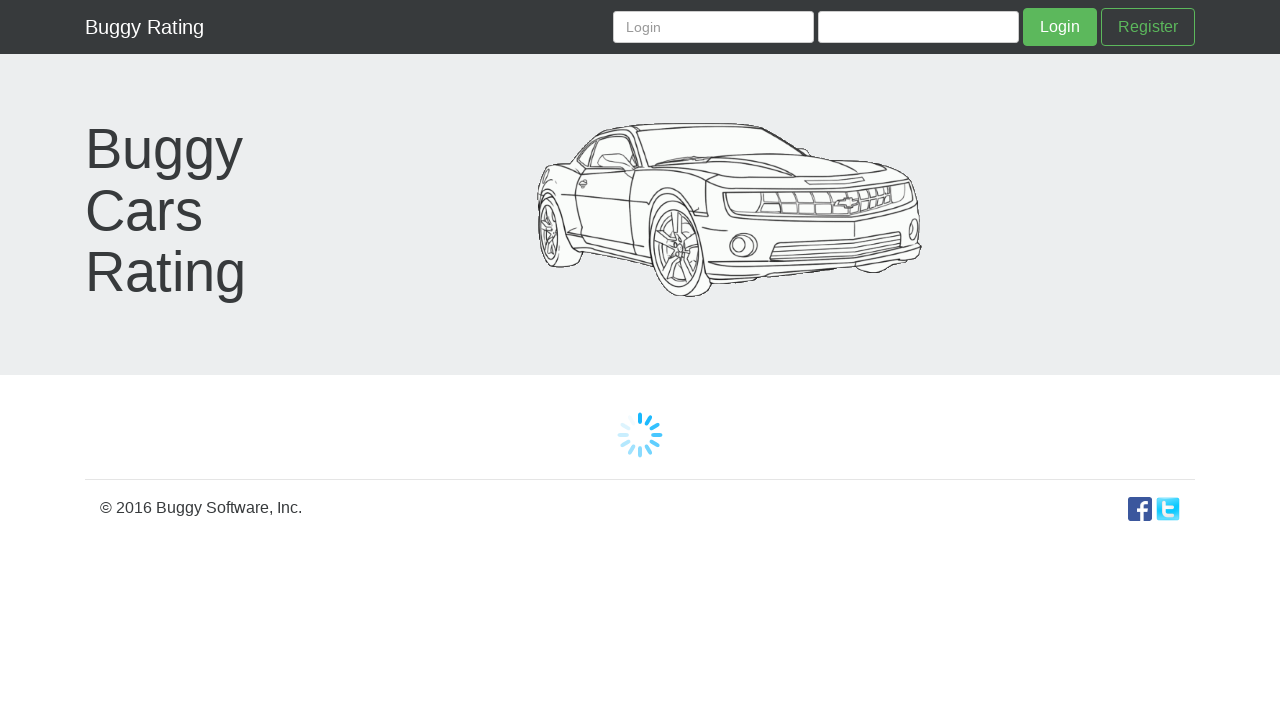

Waited for Popular Make section to load on home page
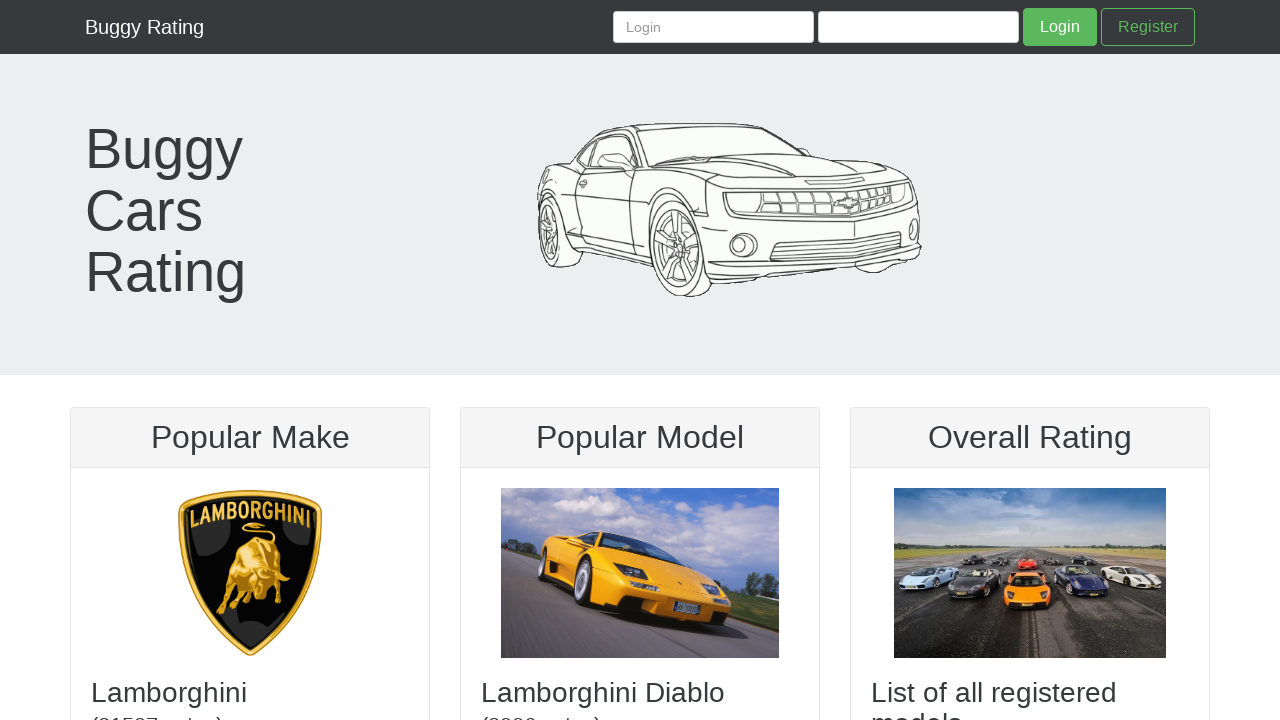

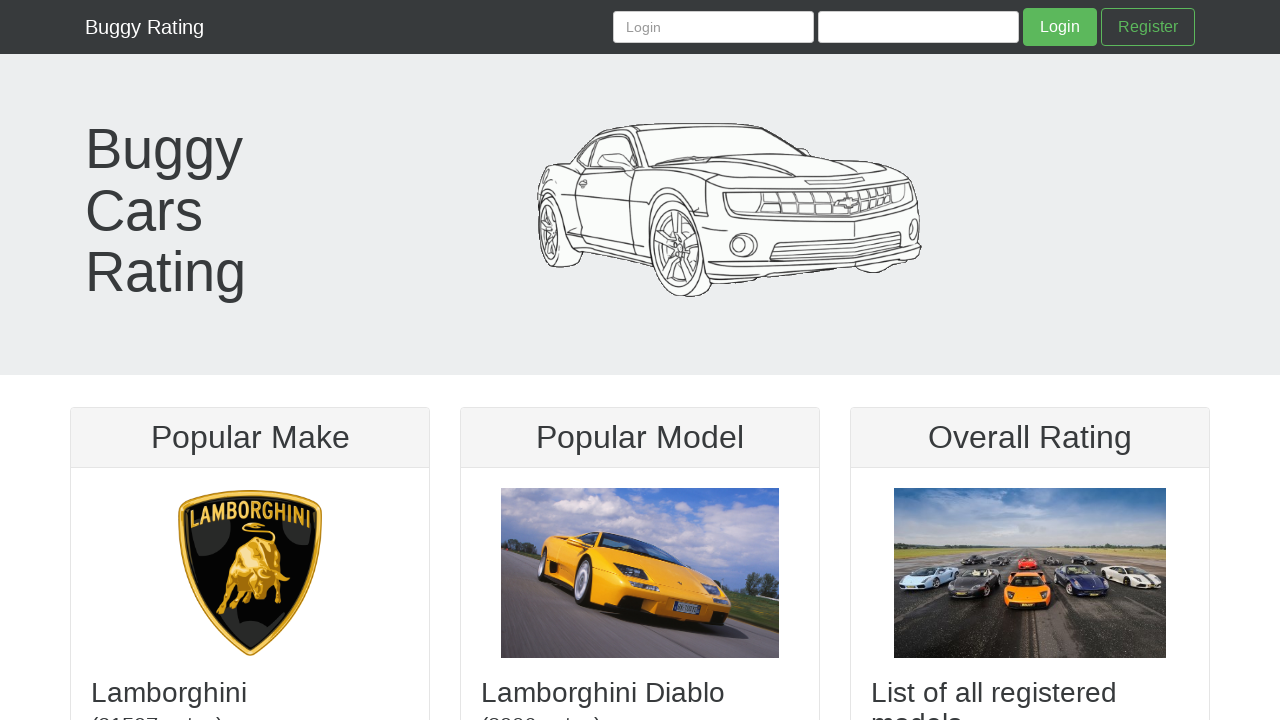